Tests radio button functionality on DemoQA by clicking the "Yes" radio button and verifying its selection state, then checking if the "No" radio button is enabled.

Starting URL: https://demoqa.com/radio-button

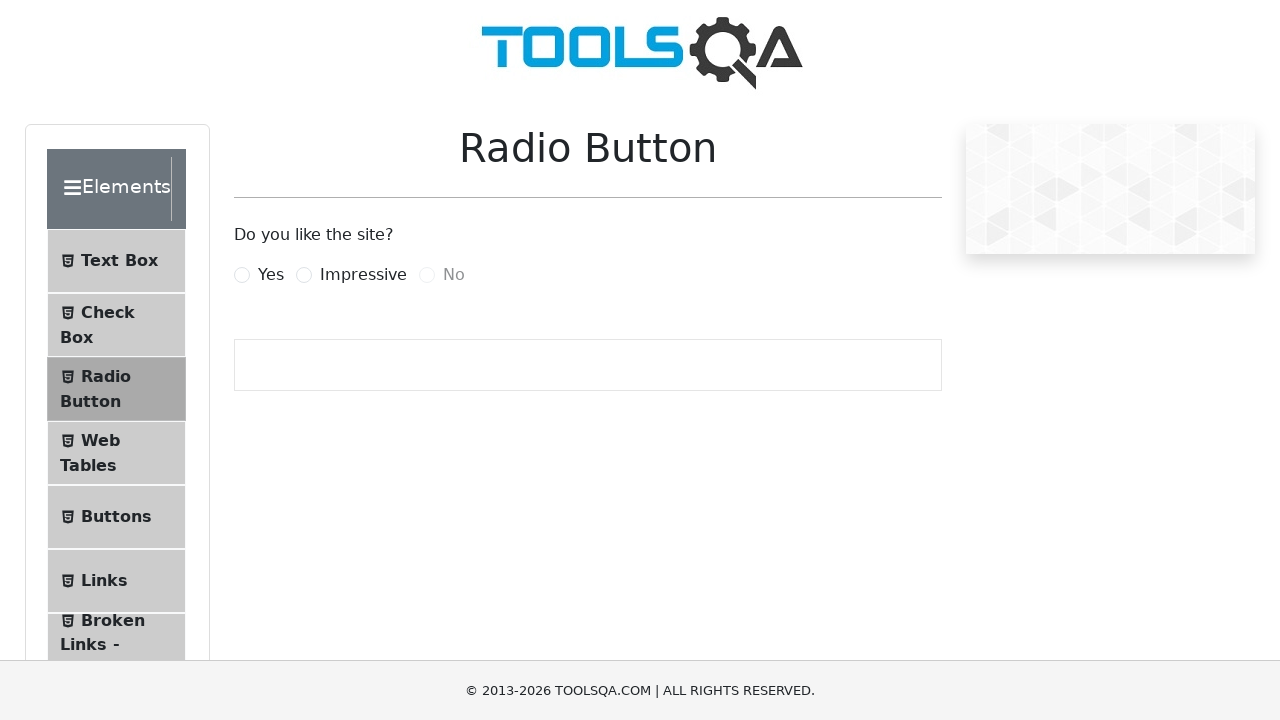

Clicked the 'Yes' radio button label at (271, 275) on label[for='yesRadio']
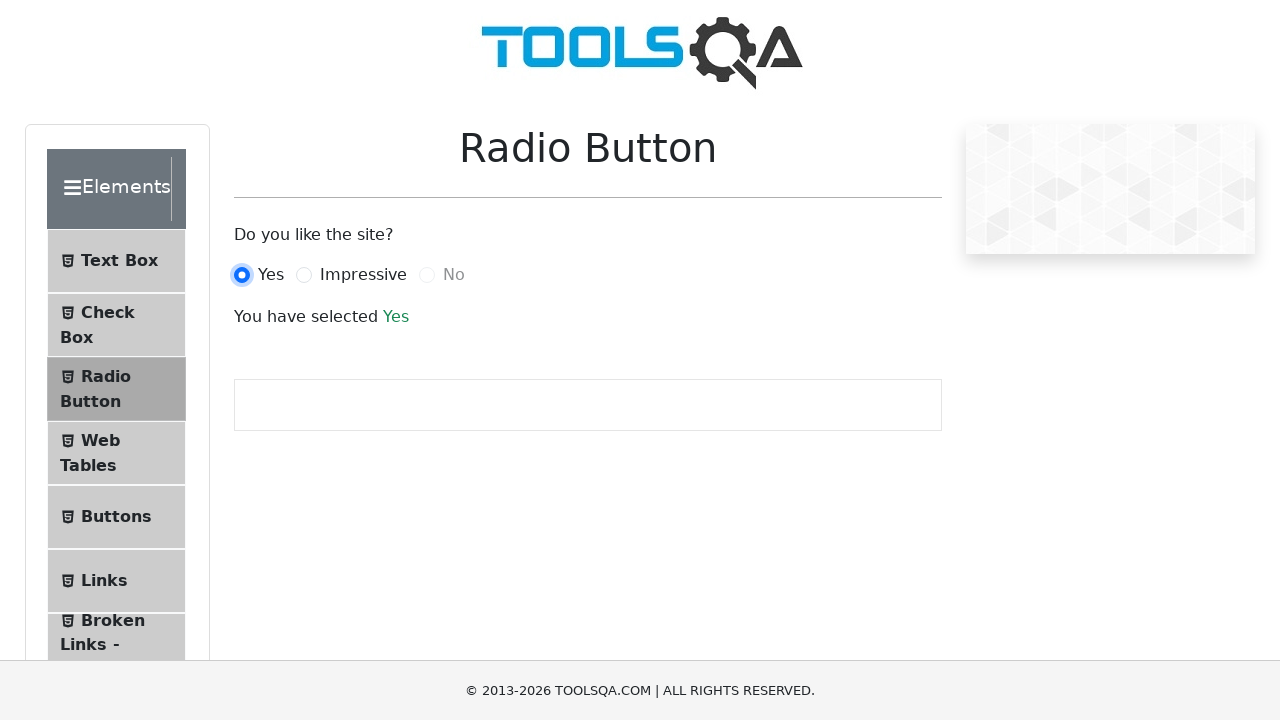

Output text appeared confirming selection
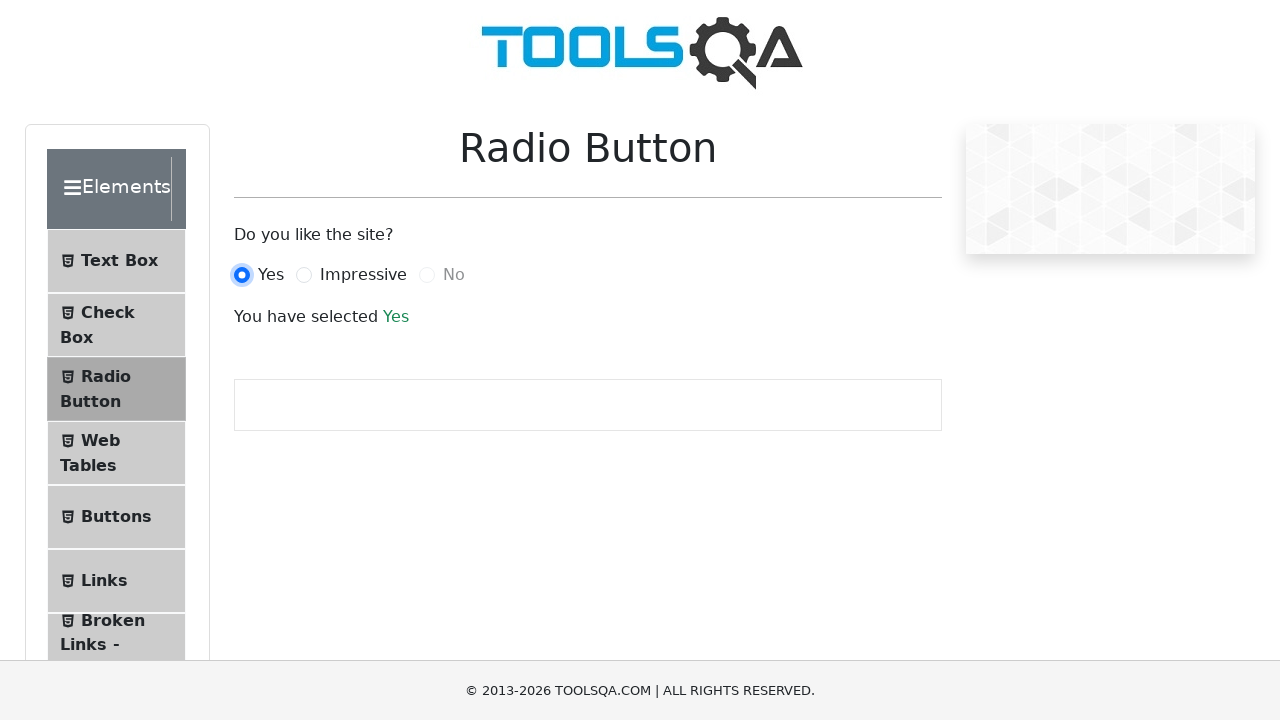

Verified that 'Yes' radio button is checked
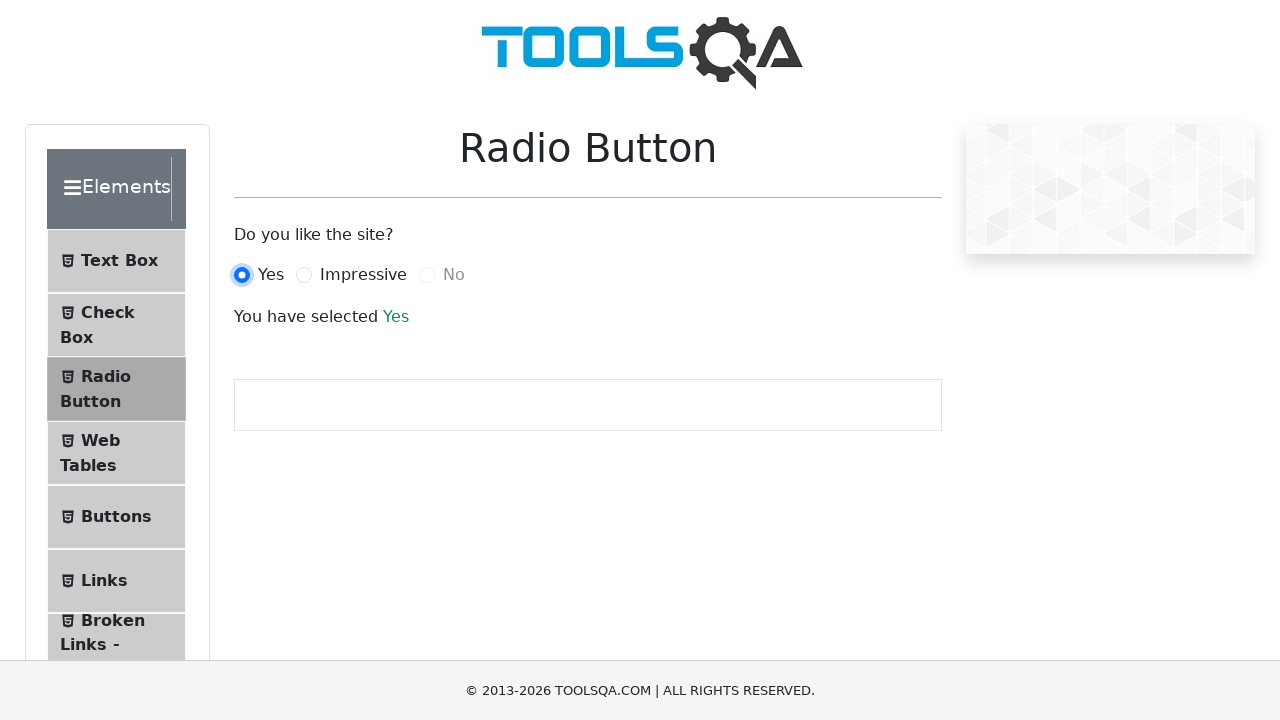

Confirmed 'No' radio button element is attached to DOM
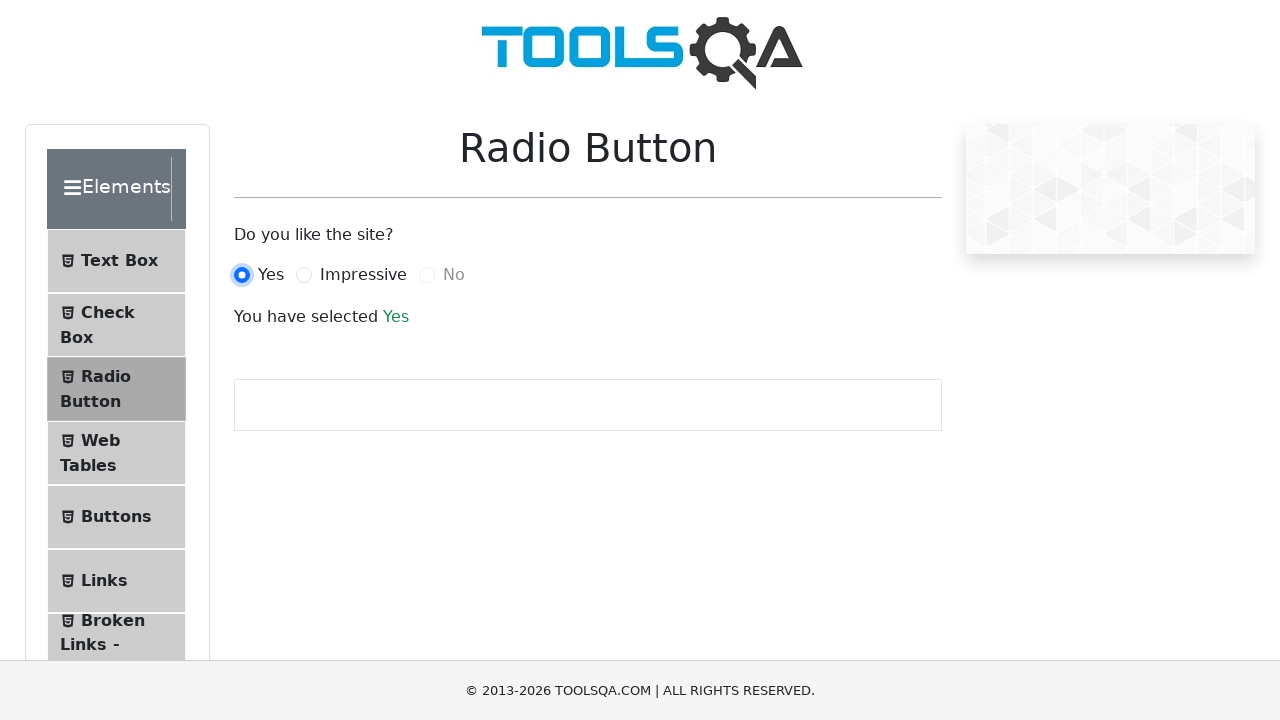

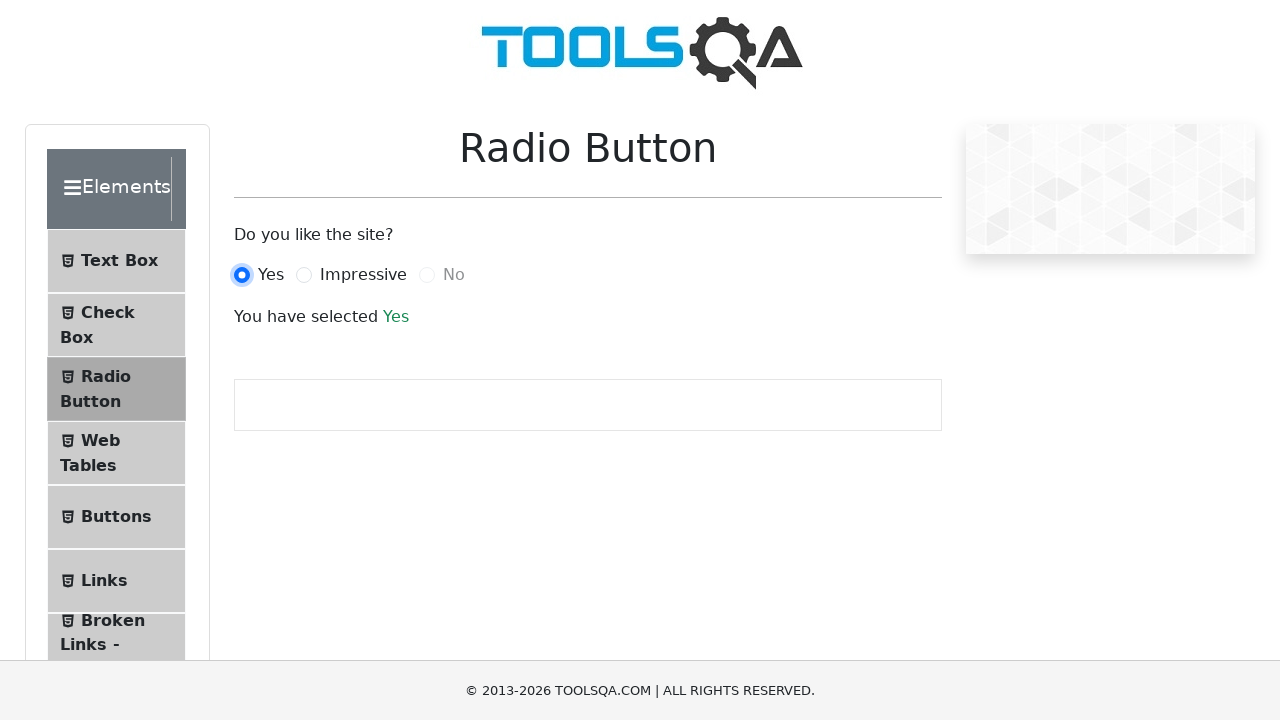